Navigates to JPL Space images page and clicks the featured image button to open the full-size image viewer.

Starting URL: https://data-class-jpl-space.s3.amazonaws.com/JPL_Space/index.html

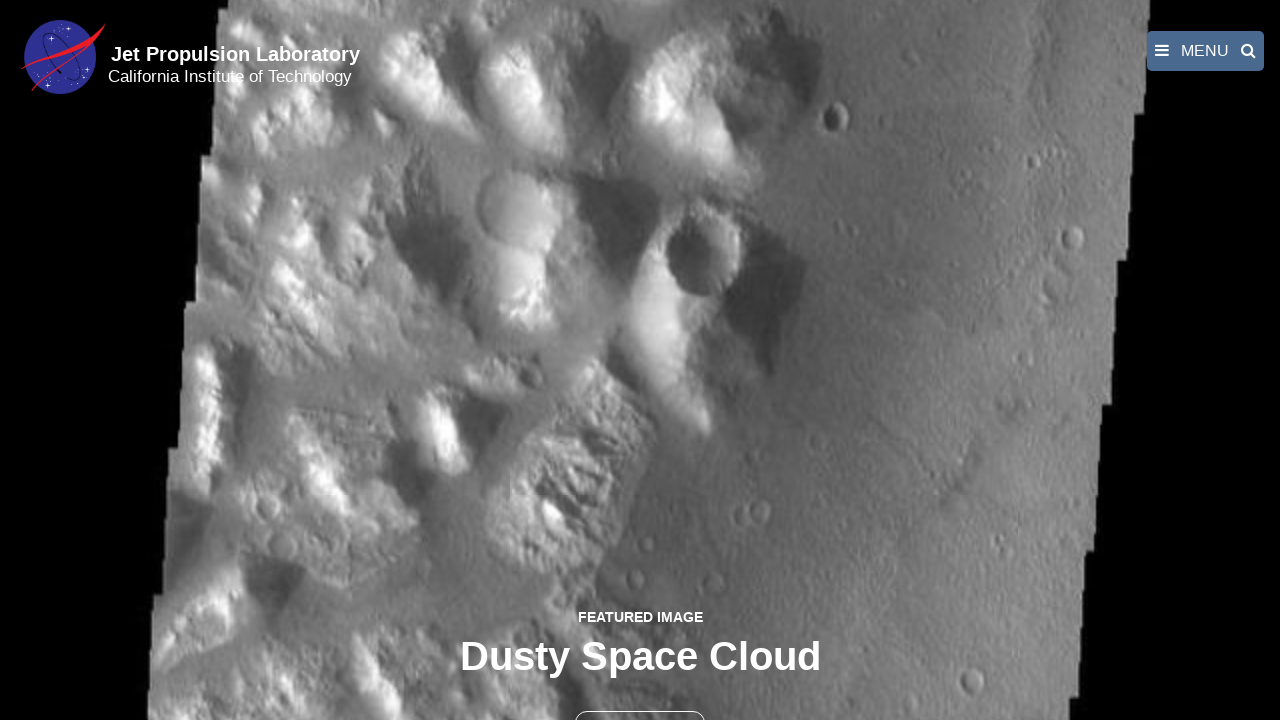

Navigated to JPL Space images page
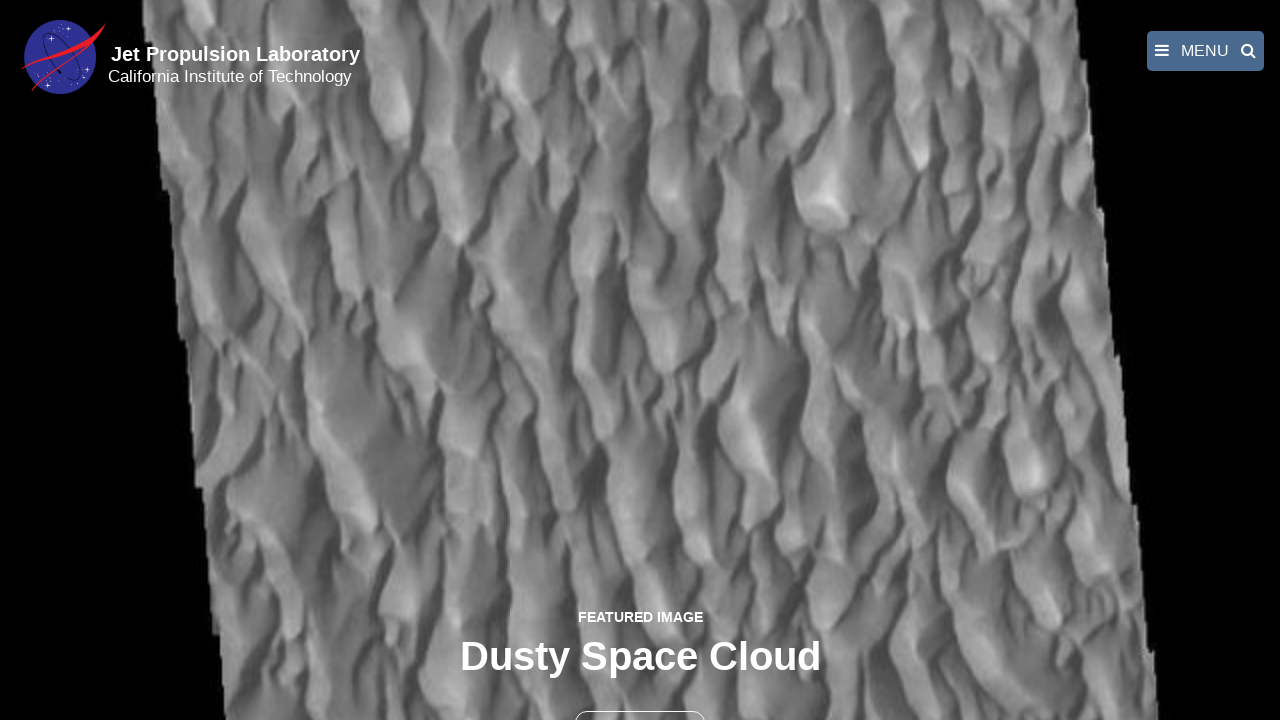

Clicked featured image button to open full-size image viewer at (640, 699) on button.btn.btn-outline-light
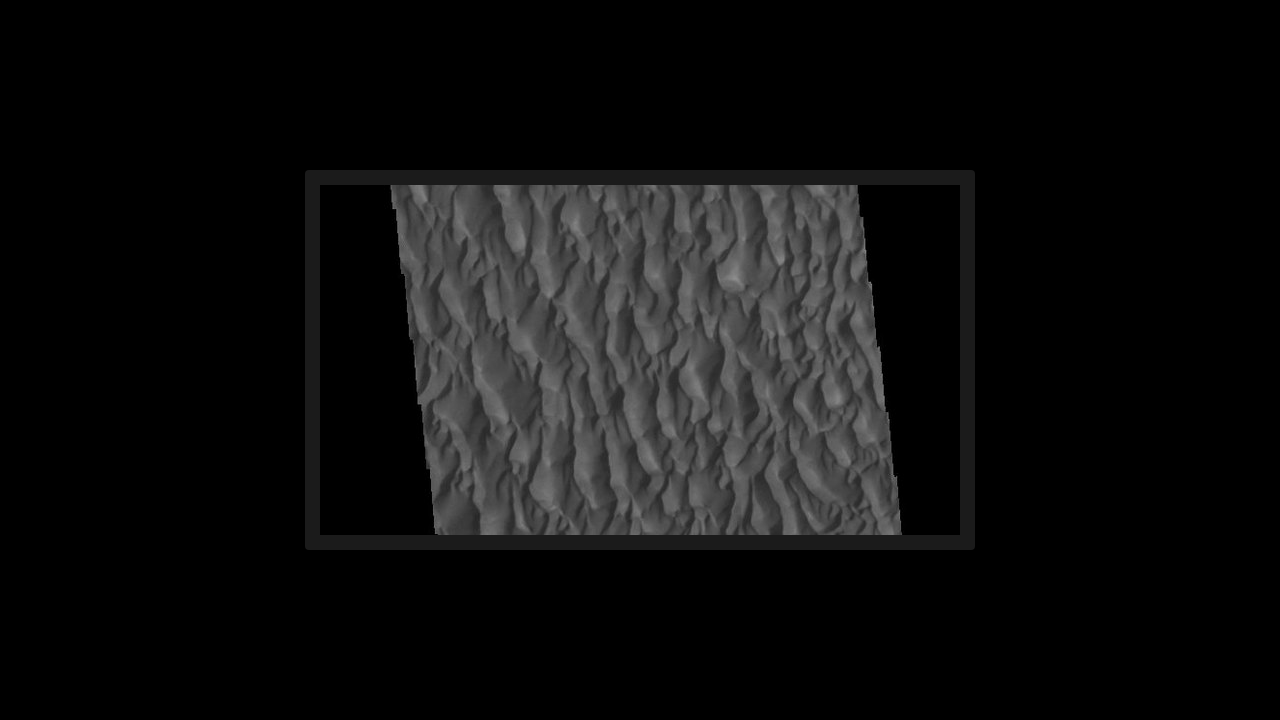

Full-size image viewer loaded with fancybox
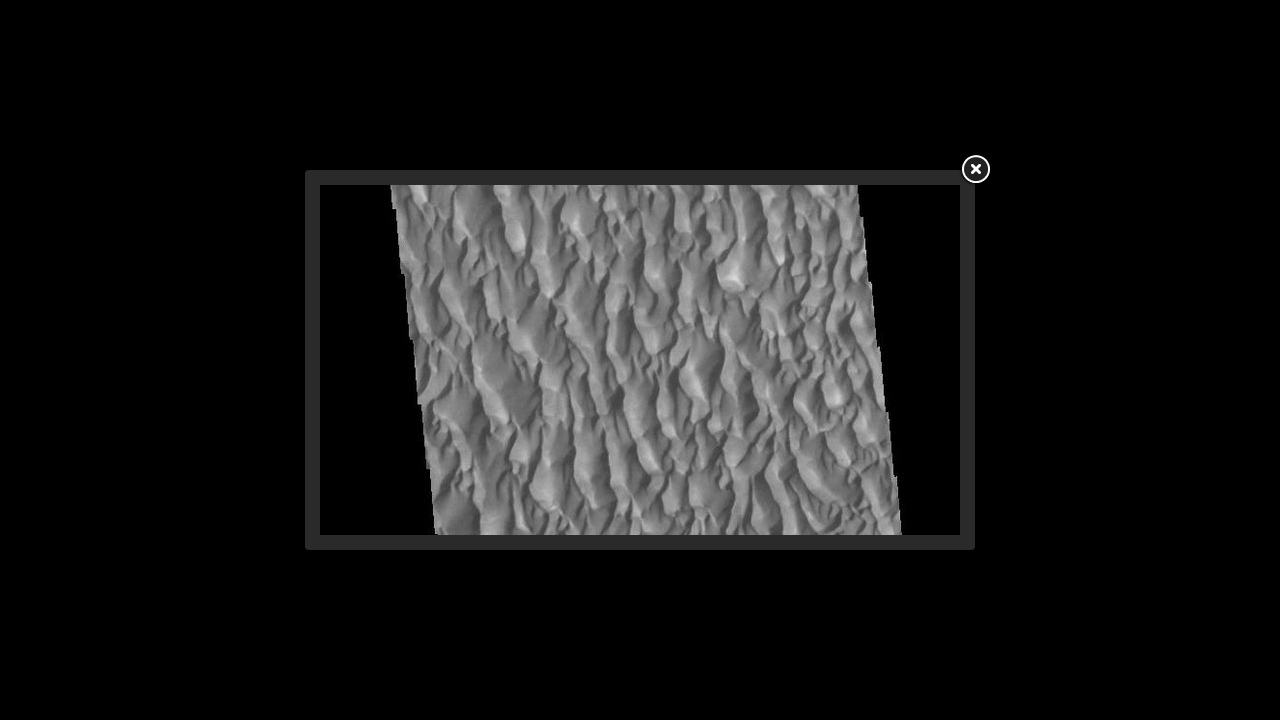

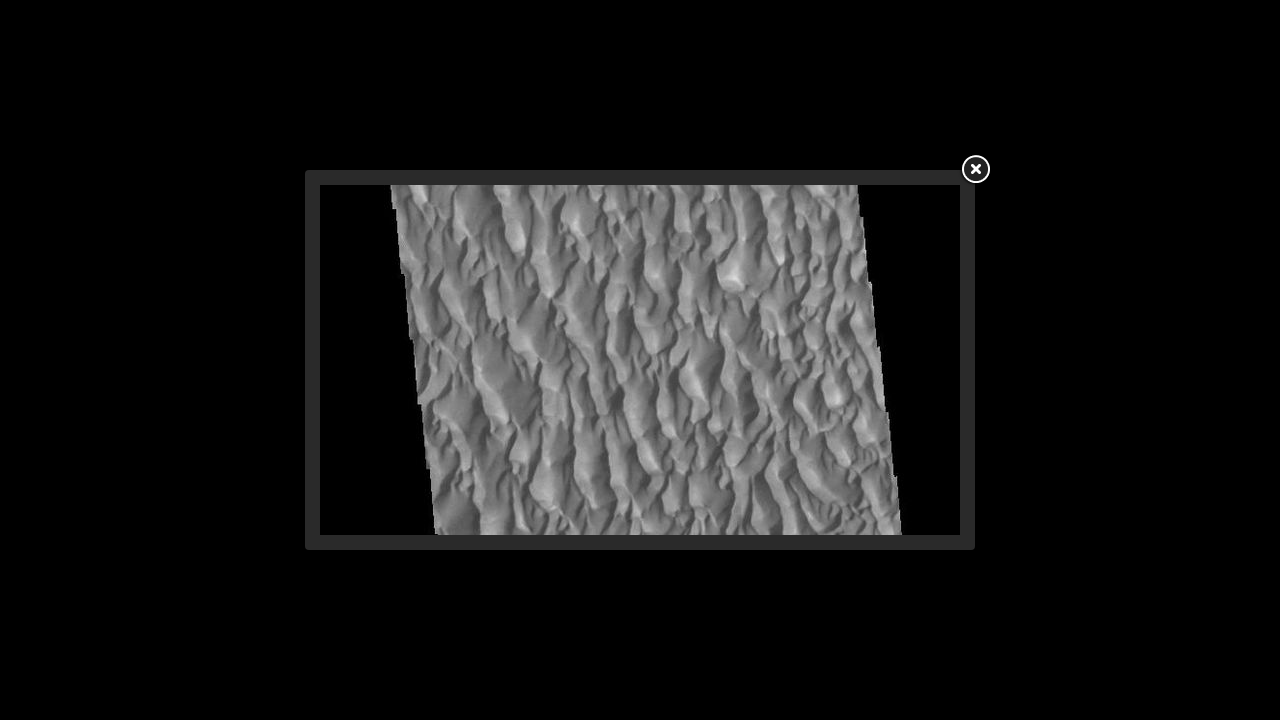